Tests the data generation functionality on AutoTestData website by selecting options from dropdowns, choosing a radio button, setting the number of rows to generate, and triggering the generation process.

Starting URL: https://autotestdata.com/

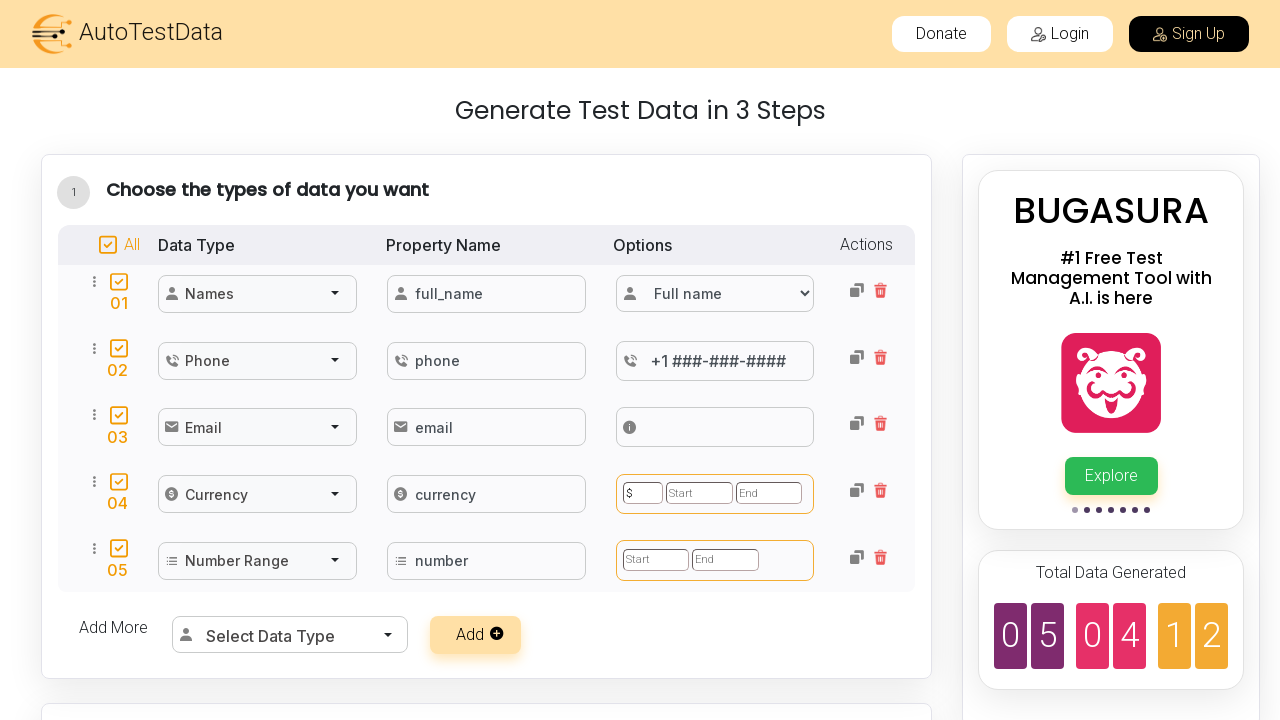

Clicked on dropdown to open selection at (293, 636) on xpath=/html/body/div[1]/div[1]/div[1]/div[3]/div/div[2]/div/button/div/div/div
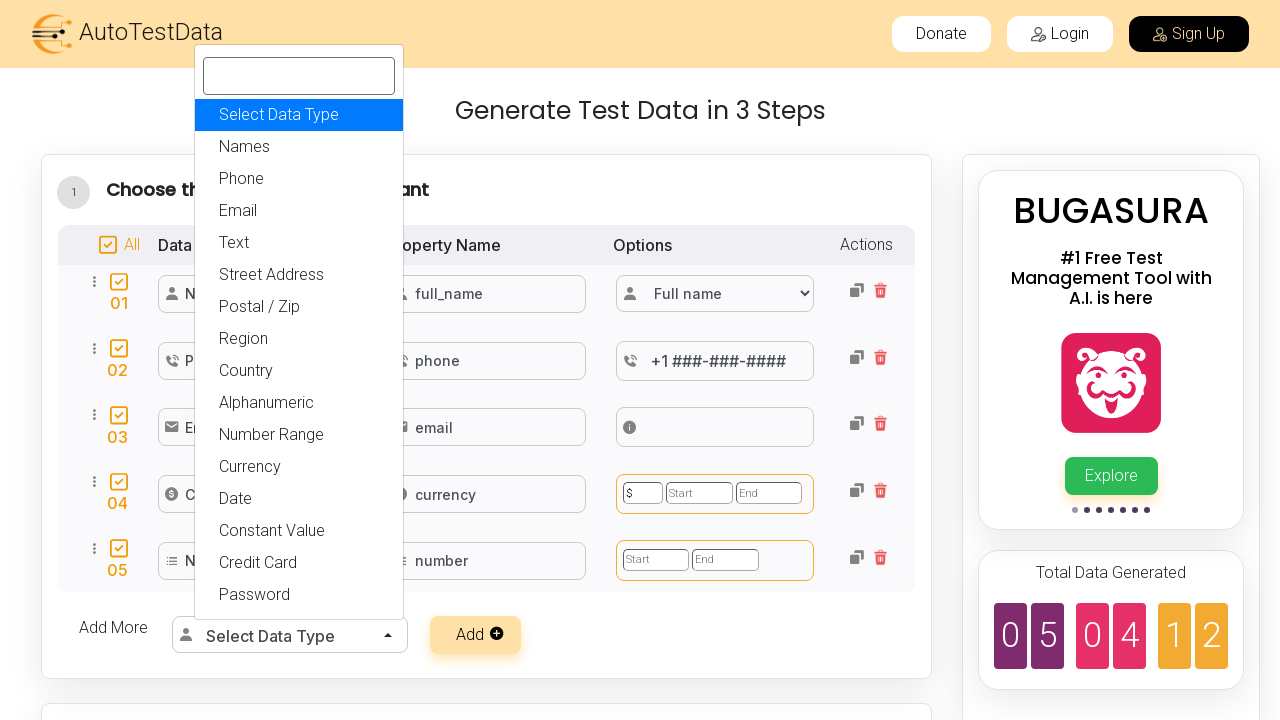

Waited 500ms for dropdown options to appear
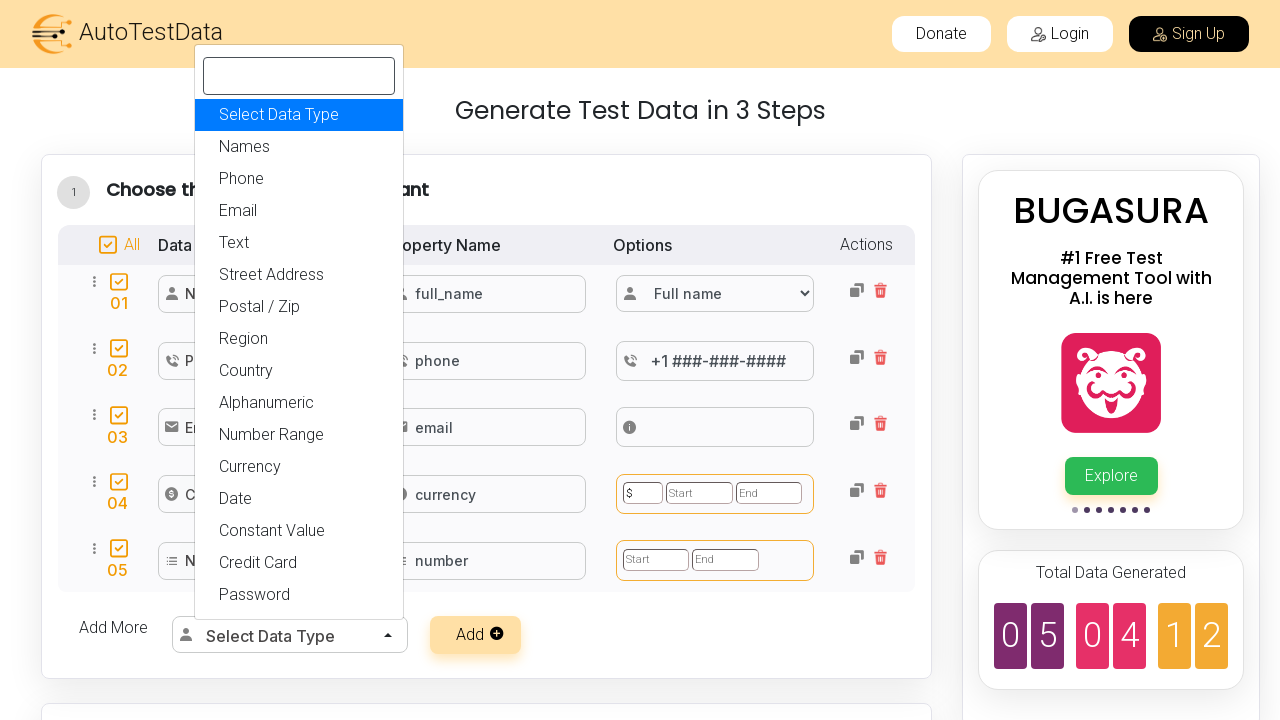

Selected option from dropdown at (299, 371) on #bs-select-6-8
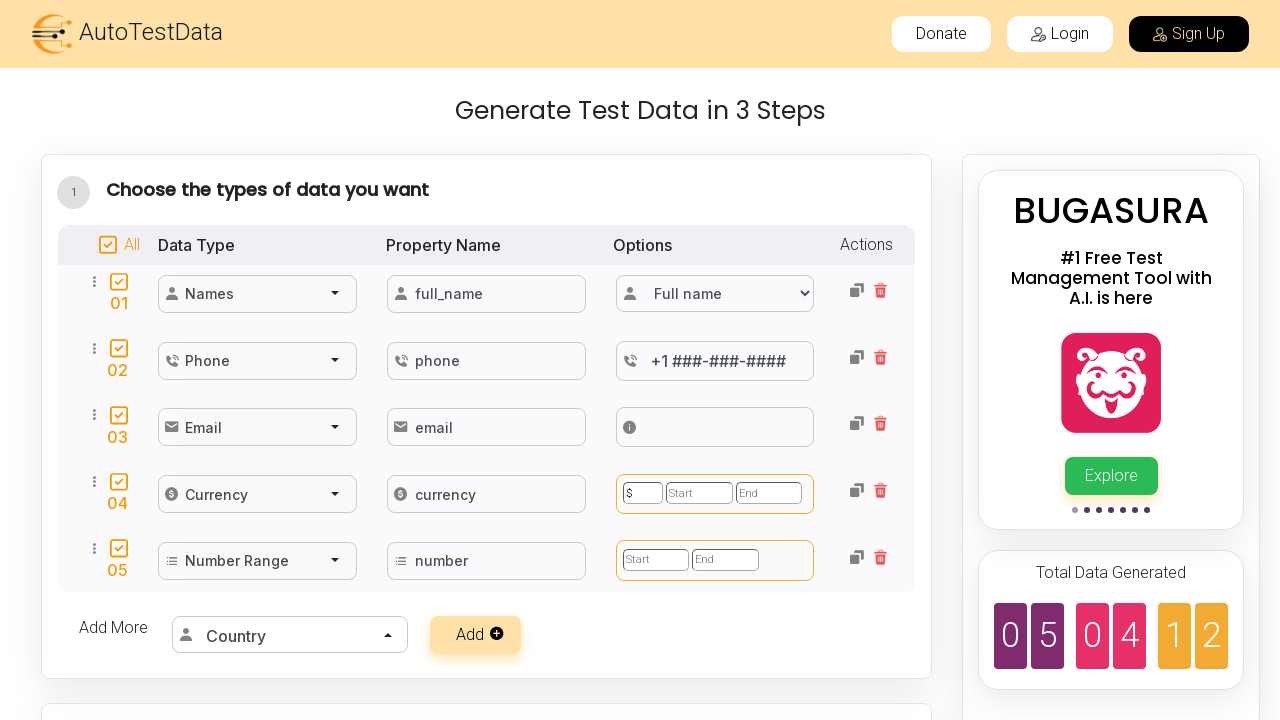

Waited 500ms before clicking another section
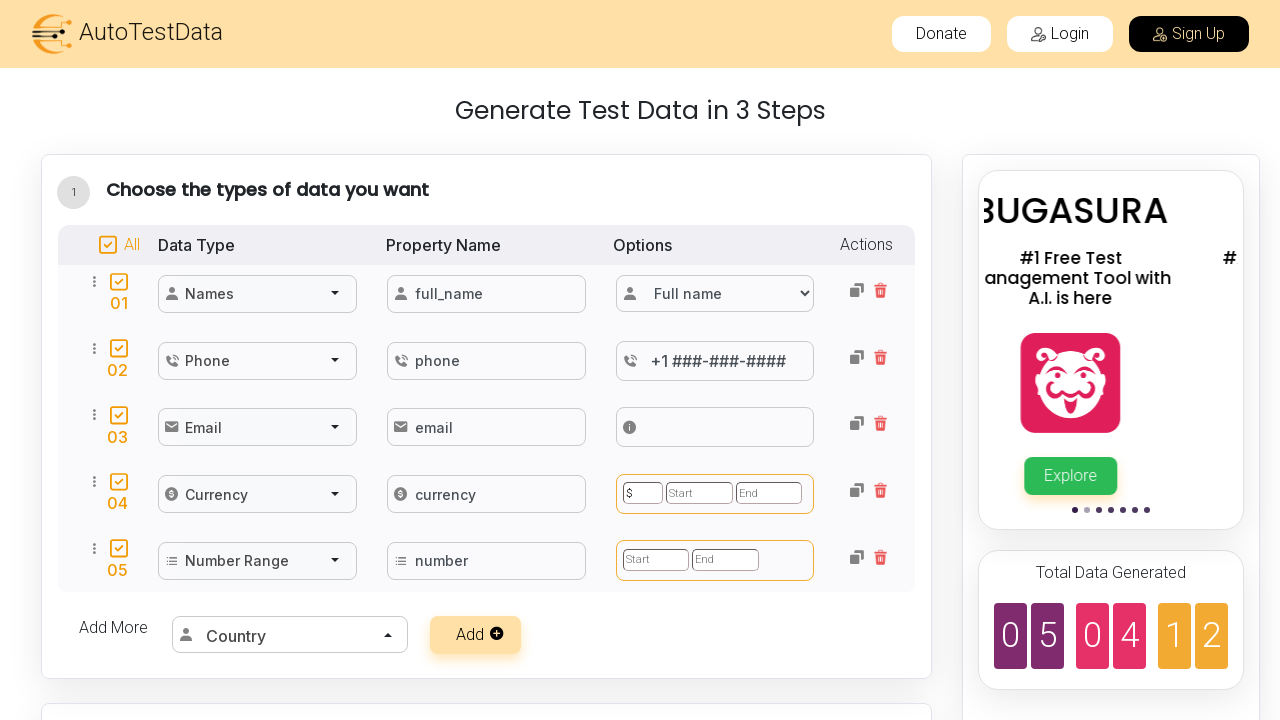

Clicked on another section/element at (475, 635) on xpath=/html/body/div[1]/div[1]/div[1]/div[3]/div/div[3]
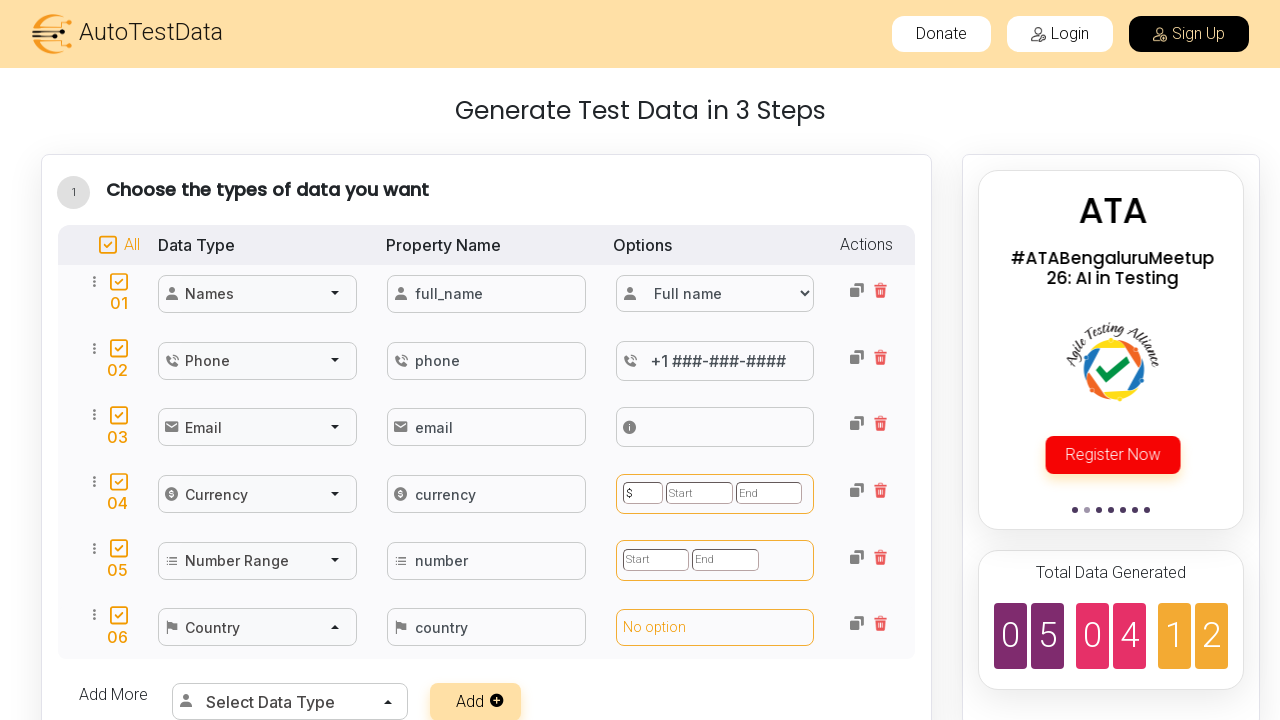

Selected radio button option at (250, 360) on #exampleRadios2
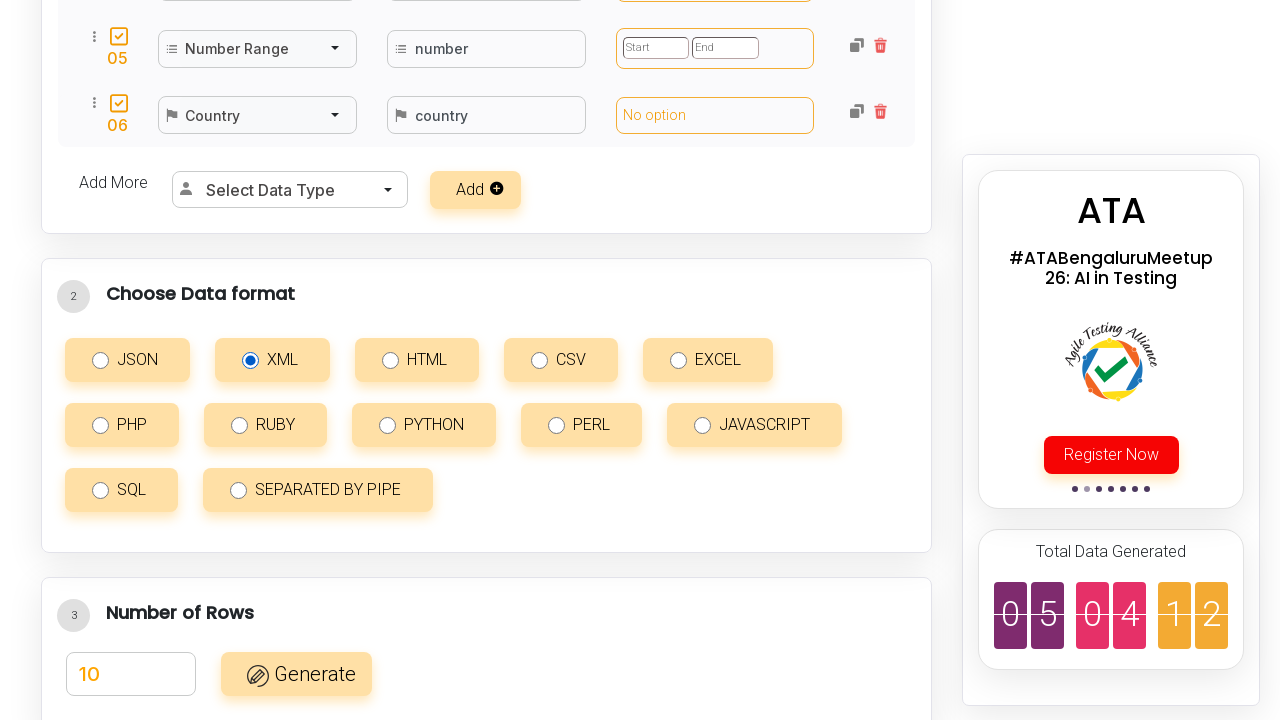

Cleared the total rows input field on #total-rows-gen
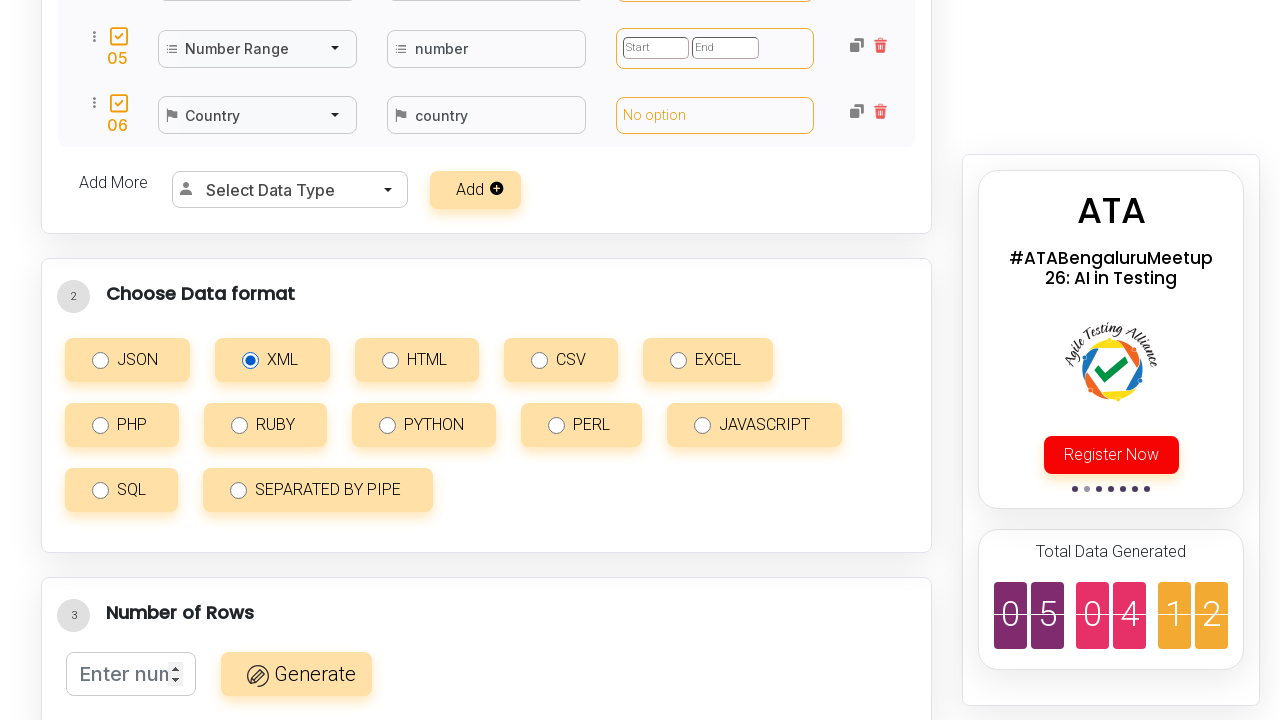

Filled total rows input field with '15' on #total-rows-gen
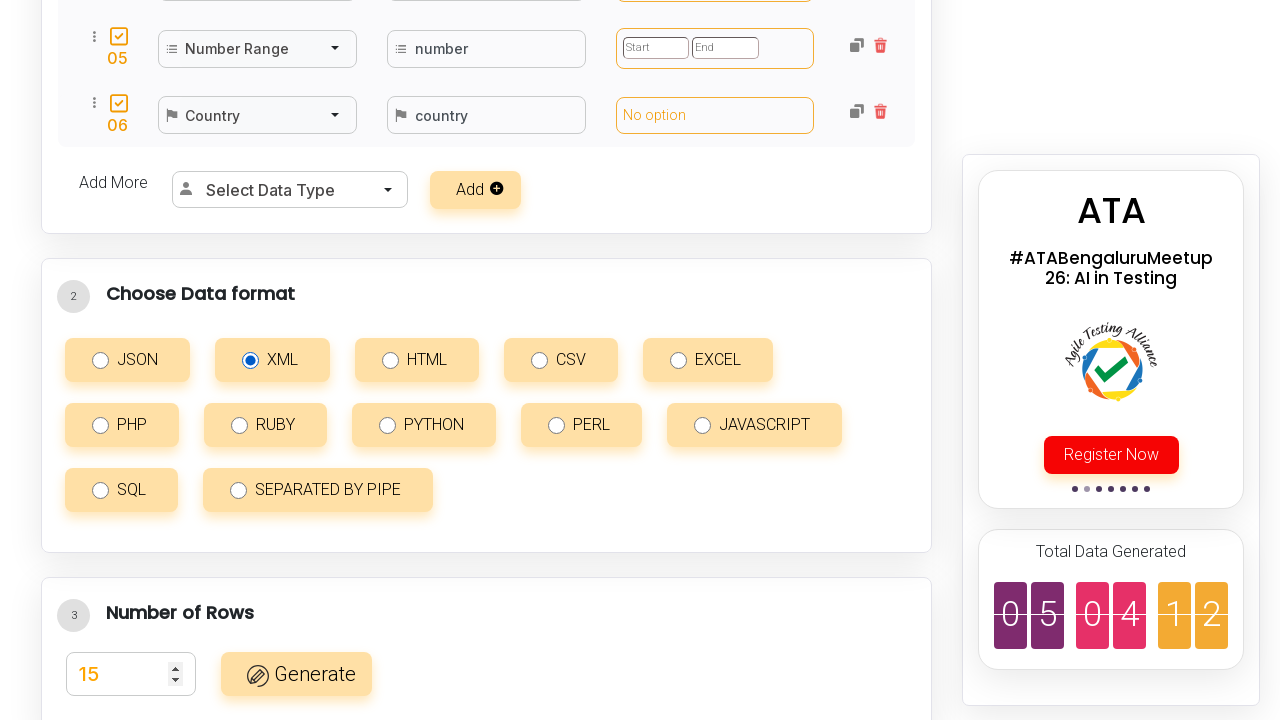

Clicked on additional configuration element at (296, 674) on xpath=/html/body/div[1]/div[1]/div[3]/div[2]/div[2]/div
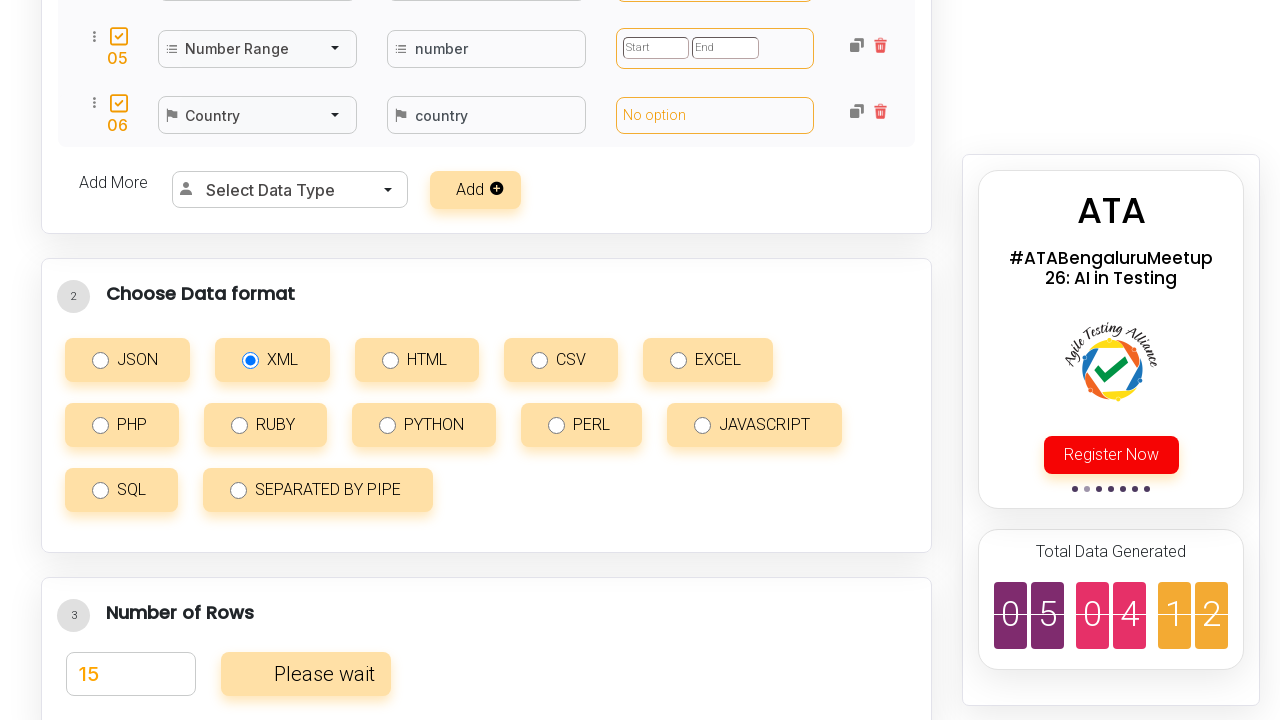

Clicked the generate button to generate data at (499, 472) on xpath=/html/body/div[1]/div[1]/div[5]/button
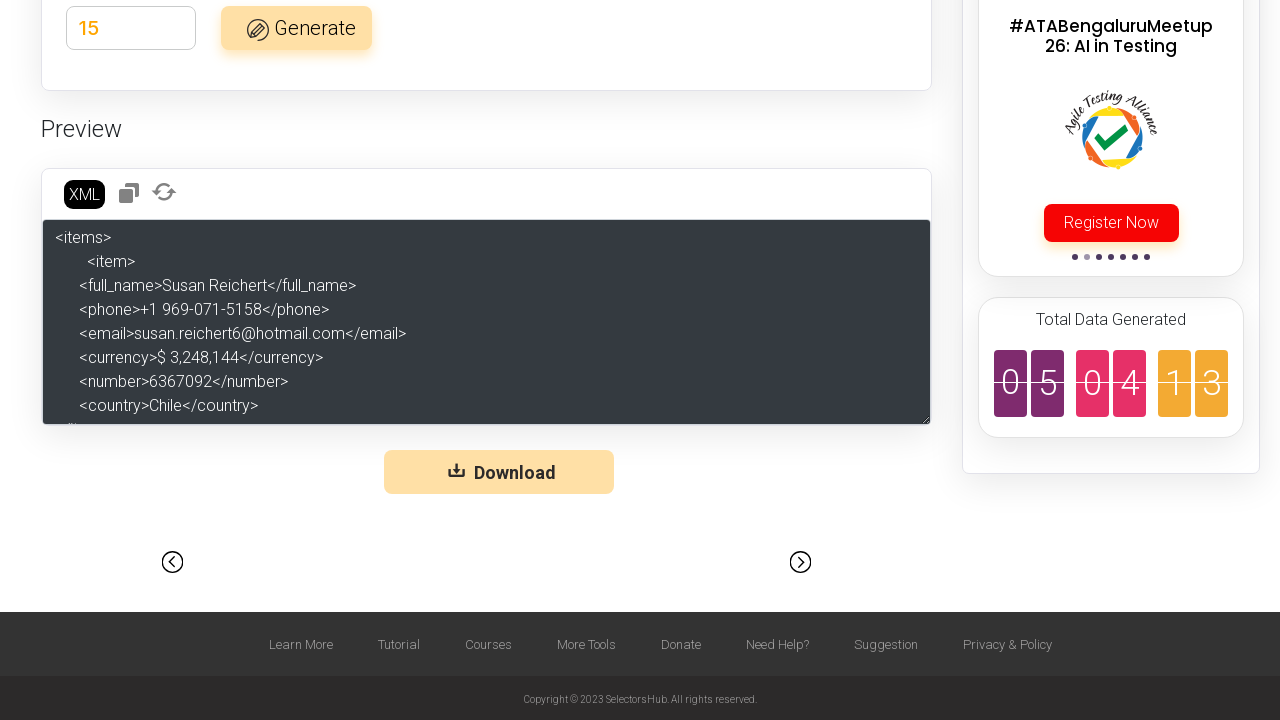

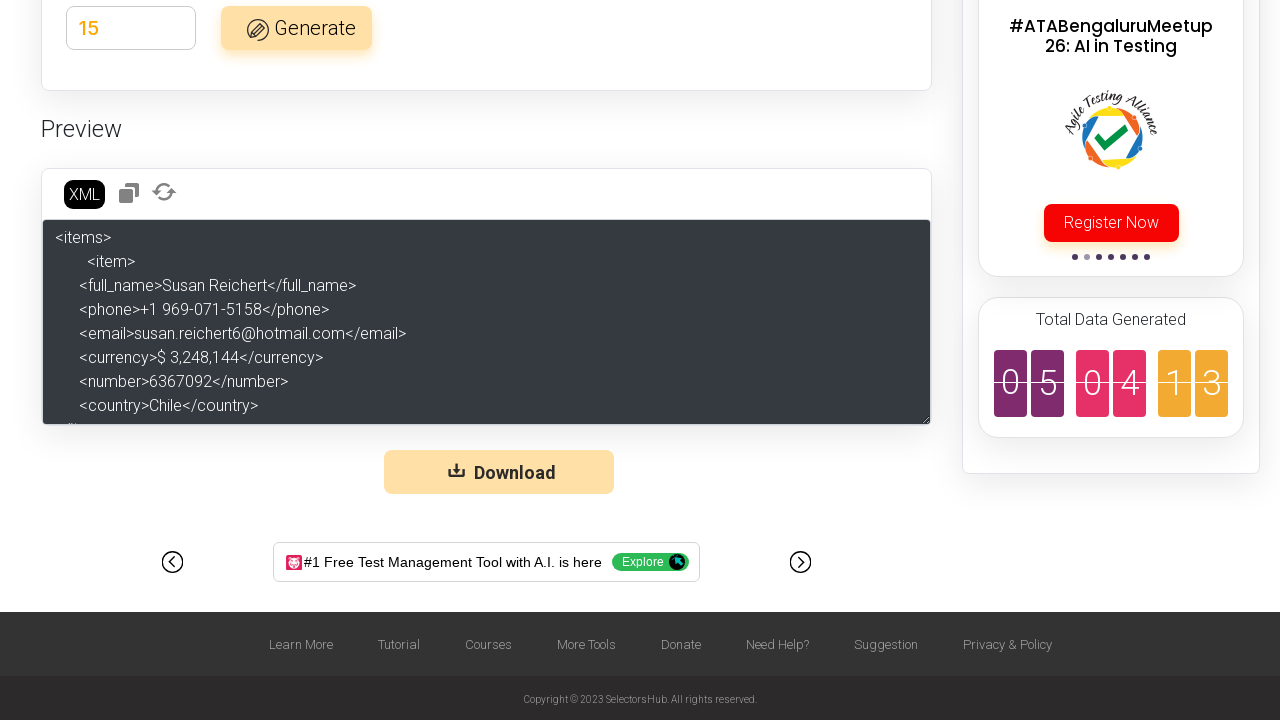